Tests alert handling by clicking on prompt alert button and entering text in the prompt

Starting URL: http://demo.automationtesting.in/Alerts.html

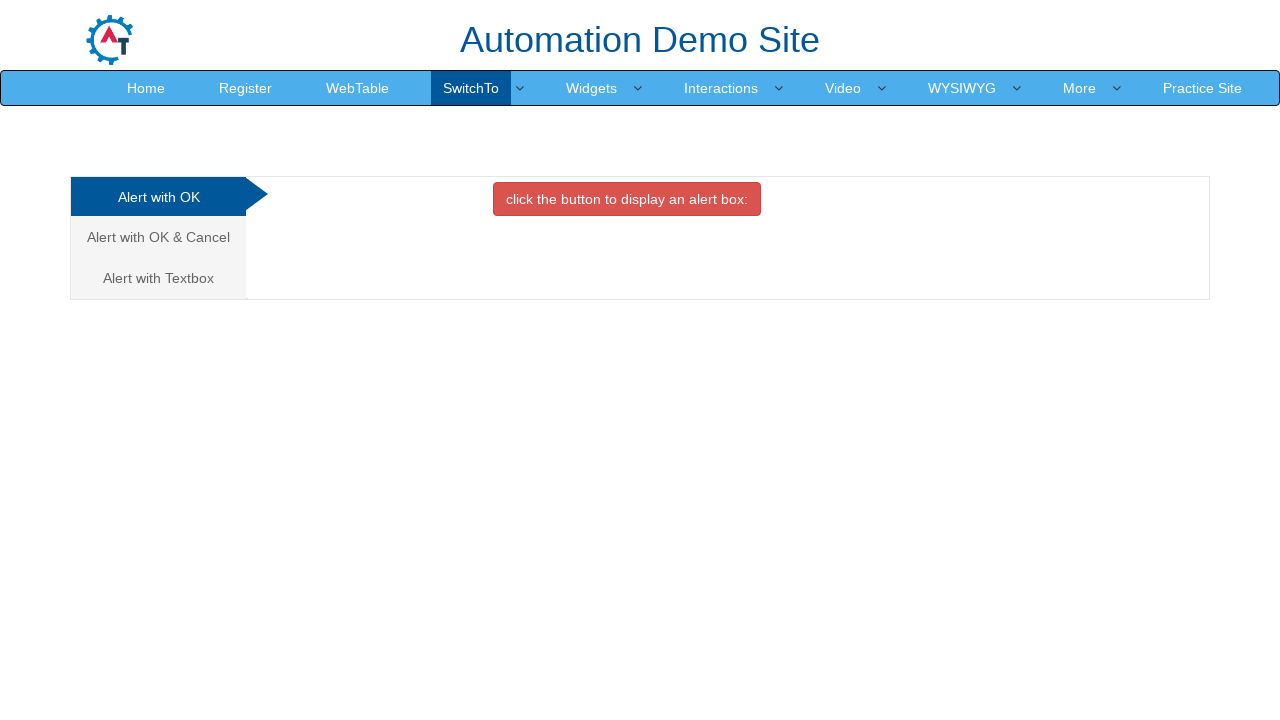

Clicked on Alert with Textbox tab at (158, 278) on (//a[@class='analystic'])[3]
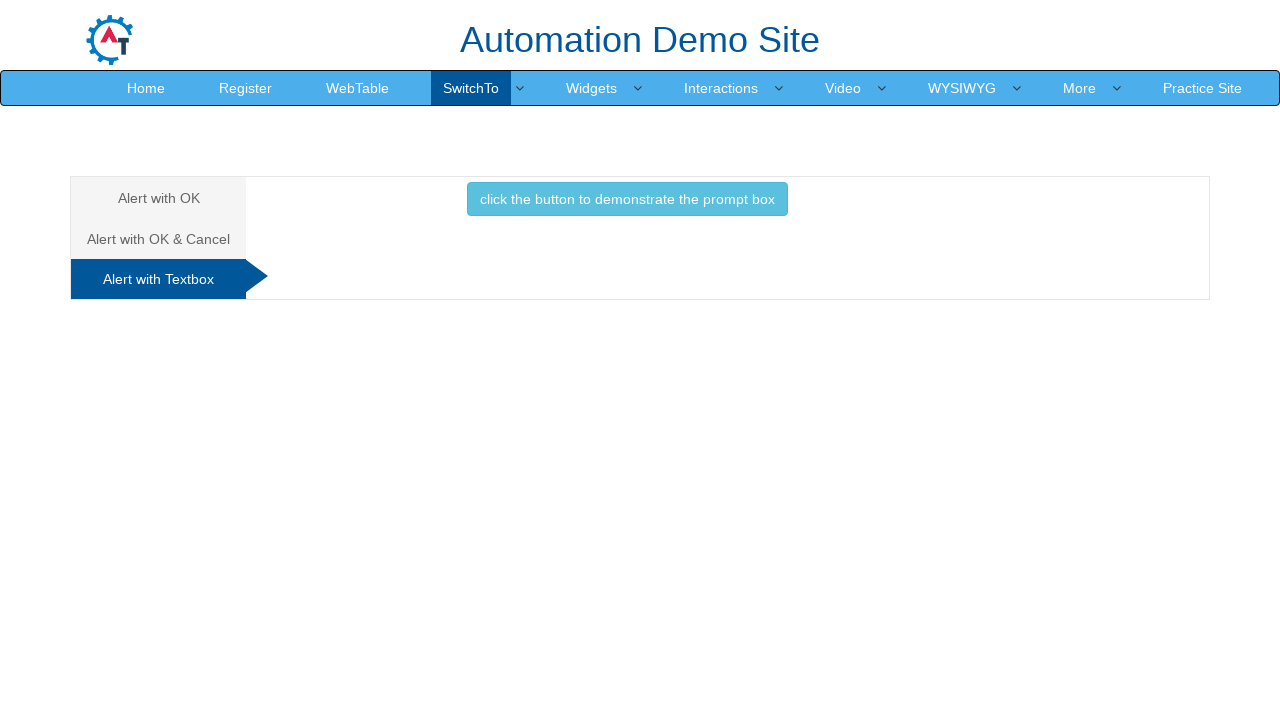

Clicked prompt alert button at (627, 199) on button[onclick='promptbox()']
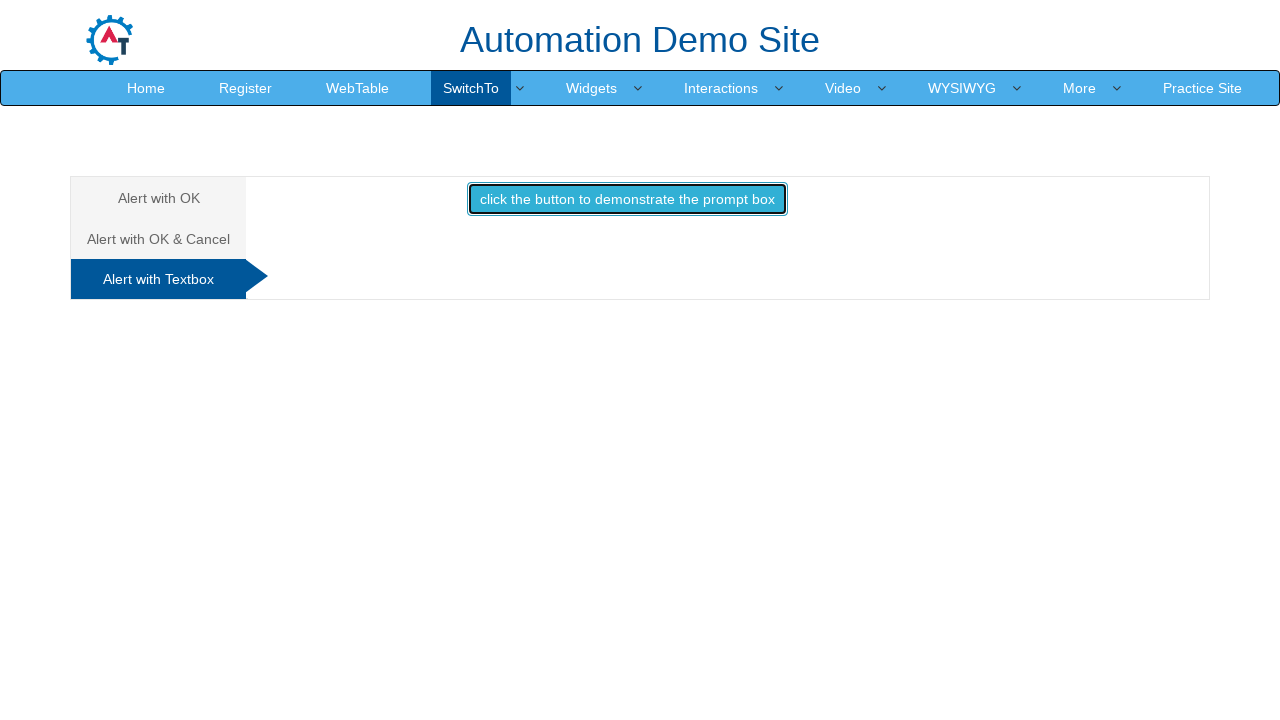

Entered text 'Sureshkumar' in prompt dialog and accepted
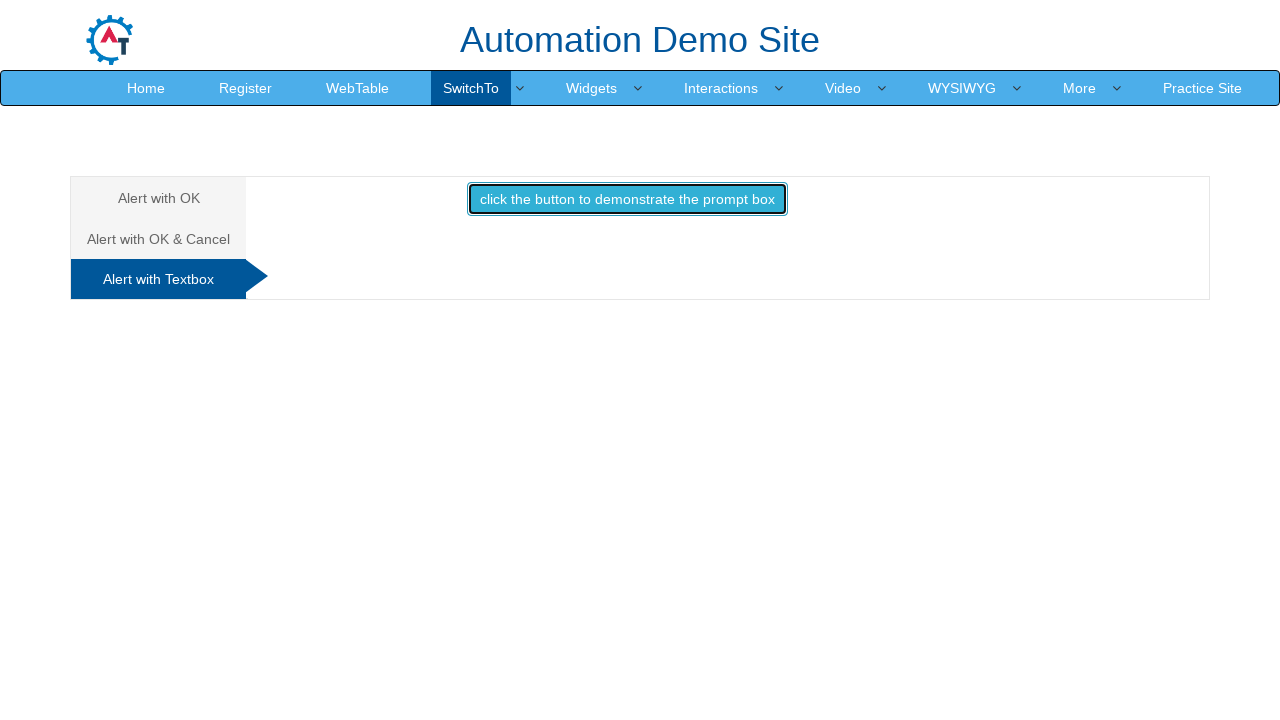

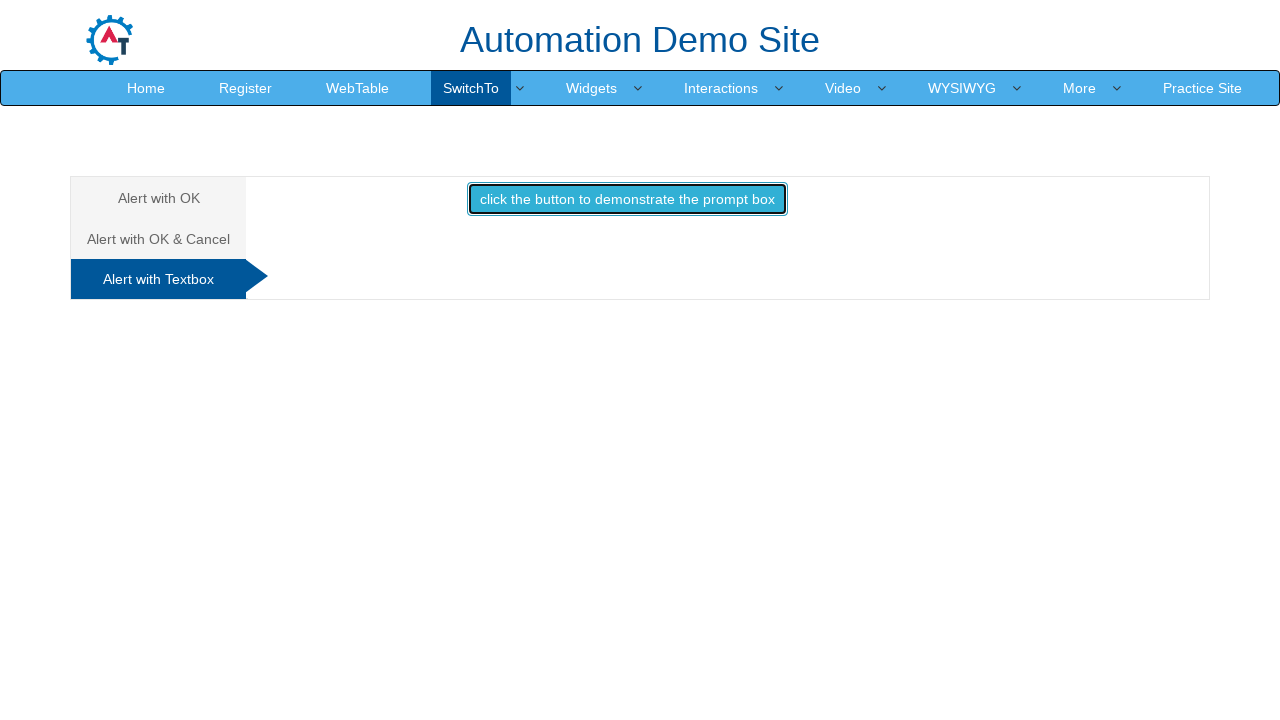